Tests navigation by clicking on Browse Languages menu, then returning to Start menu, and verifying the welcome message on the main page.

Starting URL: https://www.99-bottles-of-beer.net/

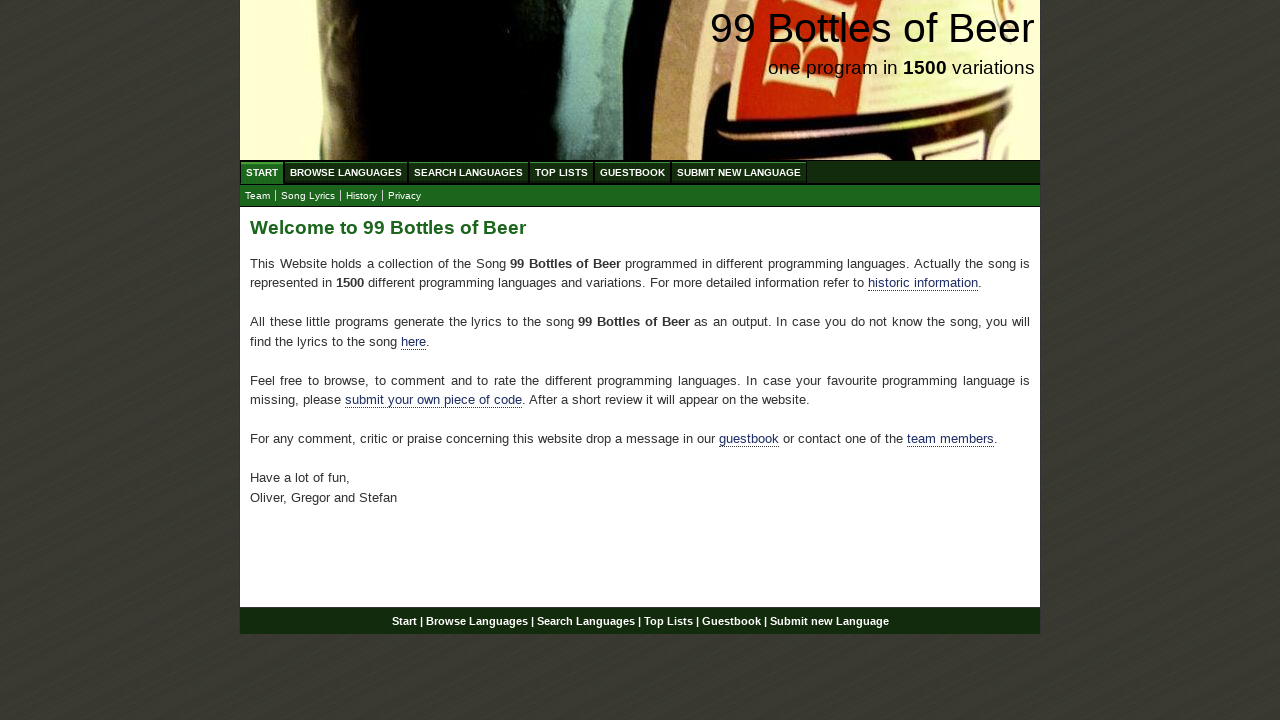

Clicked on Browse Languages menu item at (346, 172) on a[href='/abc.html']
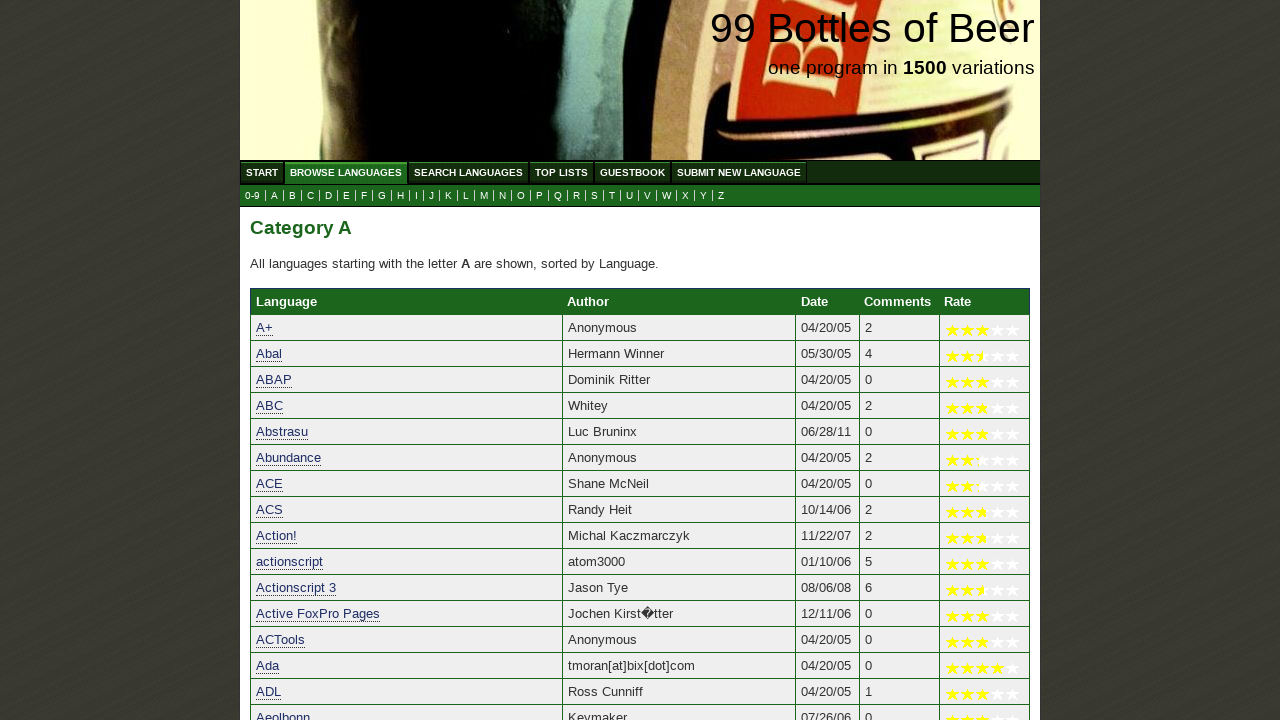

Clicked on Start menu item to return to main page at (262, 172) on a[href='/']
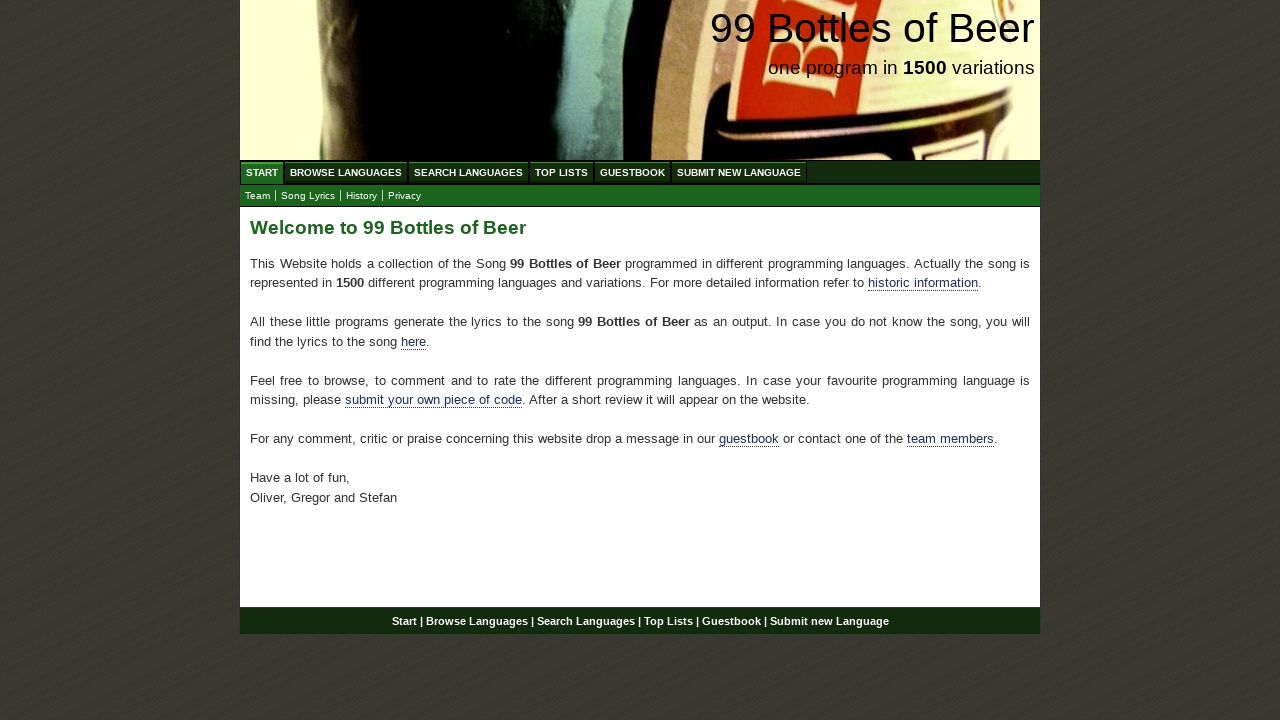

Verified welcome message is displayed on main page
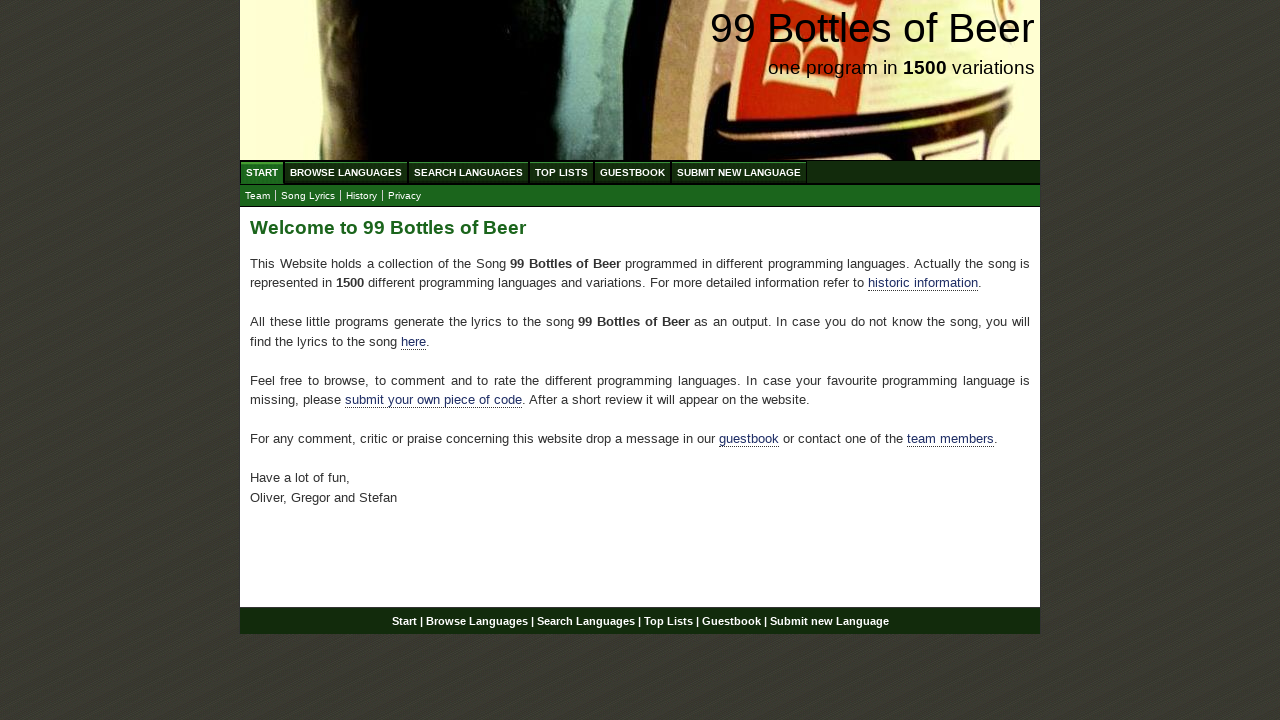

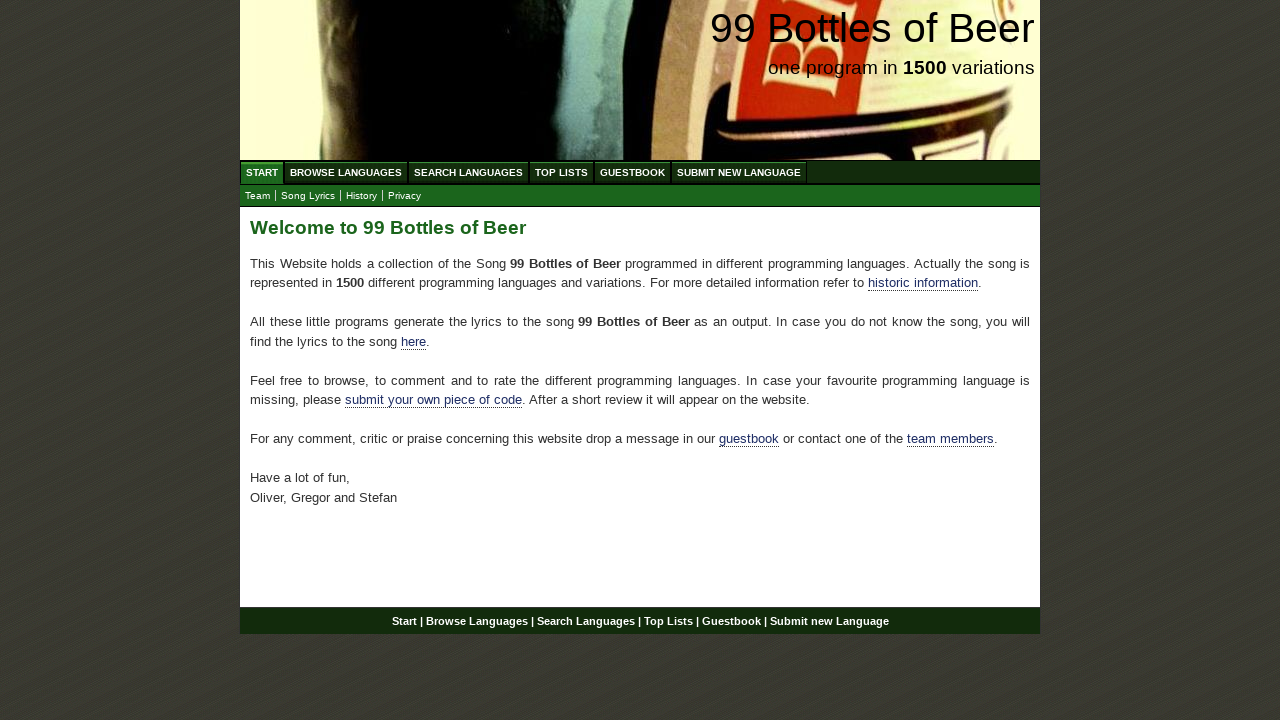